Tests web table handling by scrolling to a table and verifying it has the expected number of rows and columns.

Starting URL: https://testautomationpractice.blogspot.com/

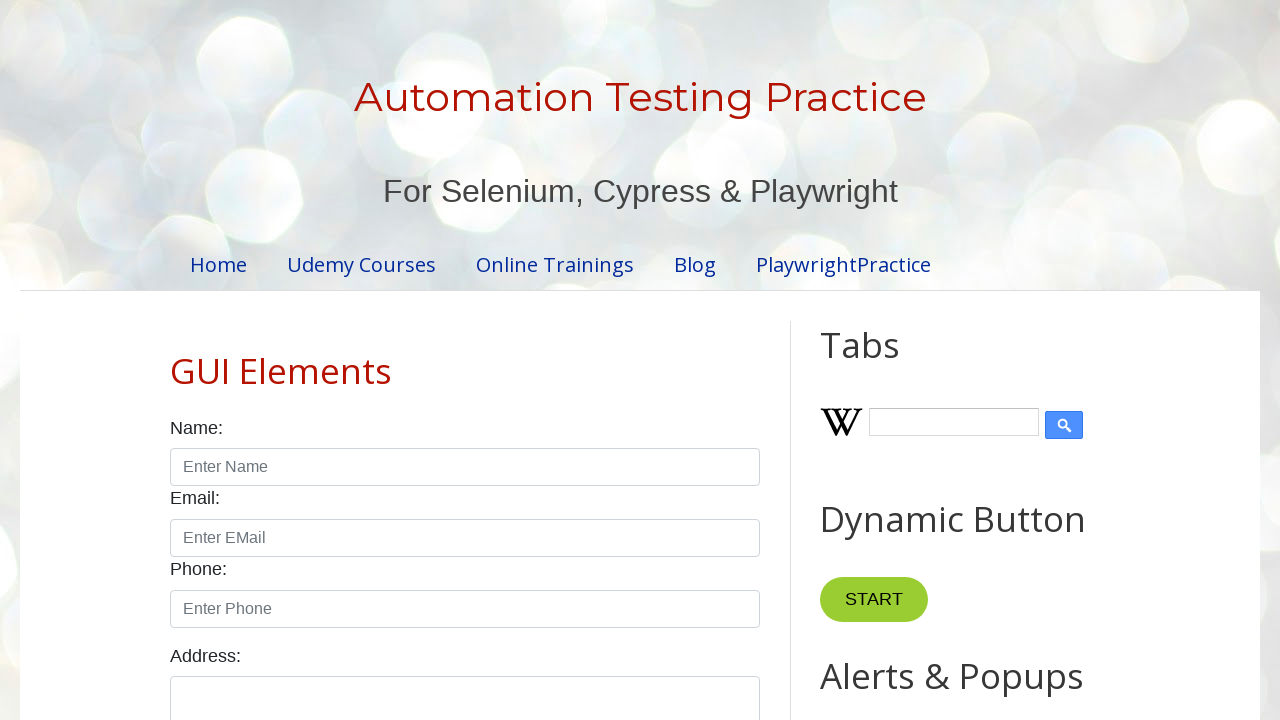

Located the BookTable element
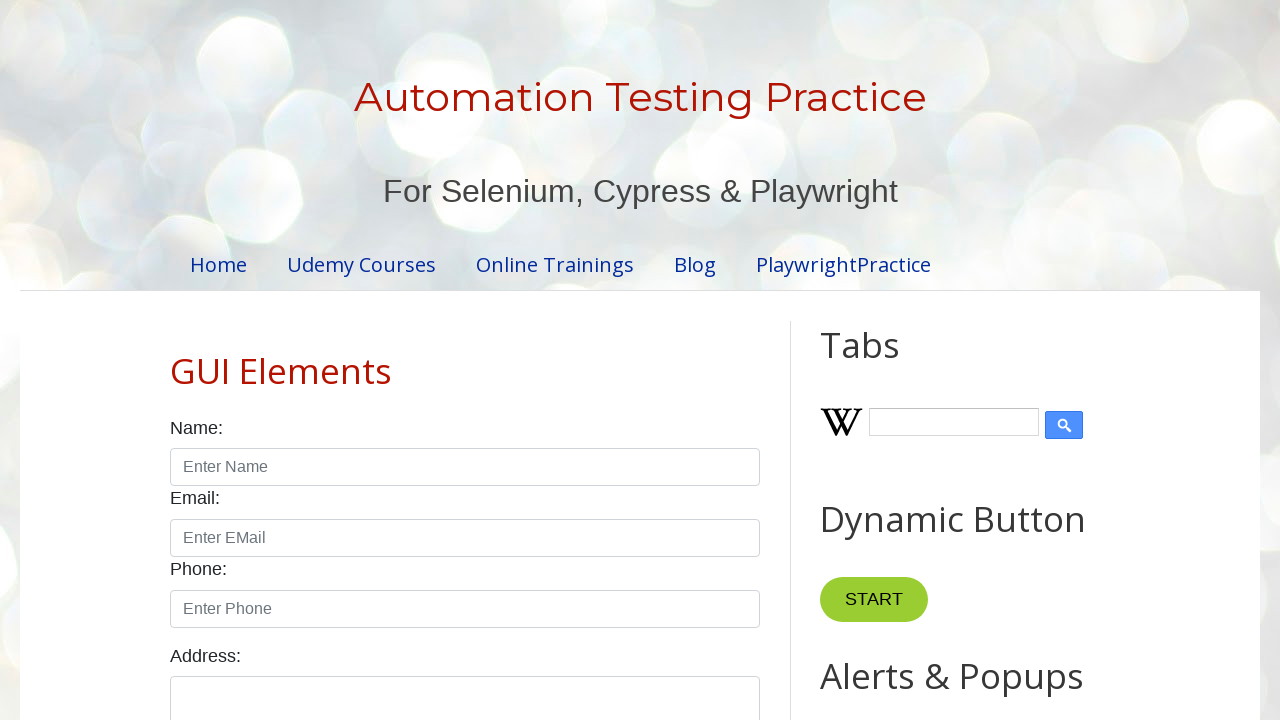

Scrolled BookTable into view
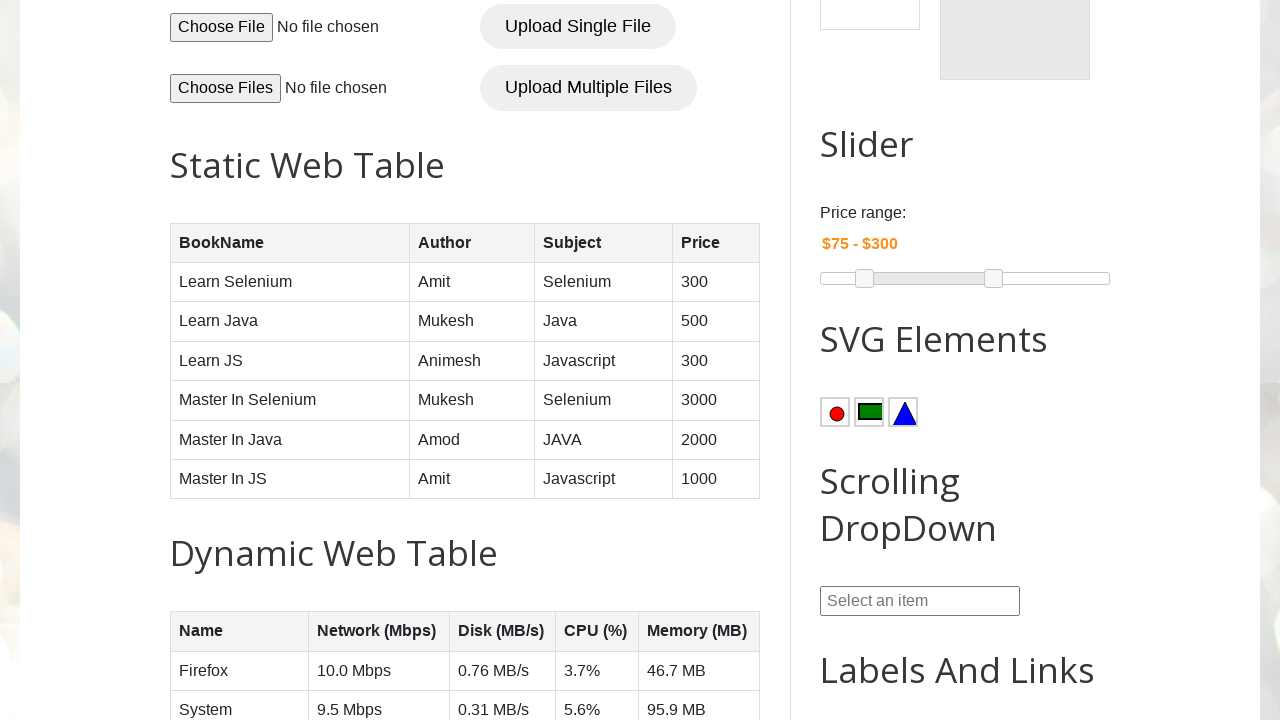

Located table header columns
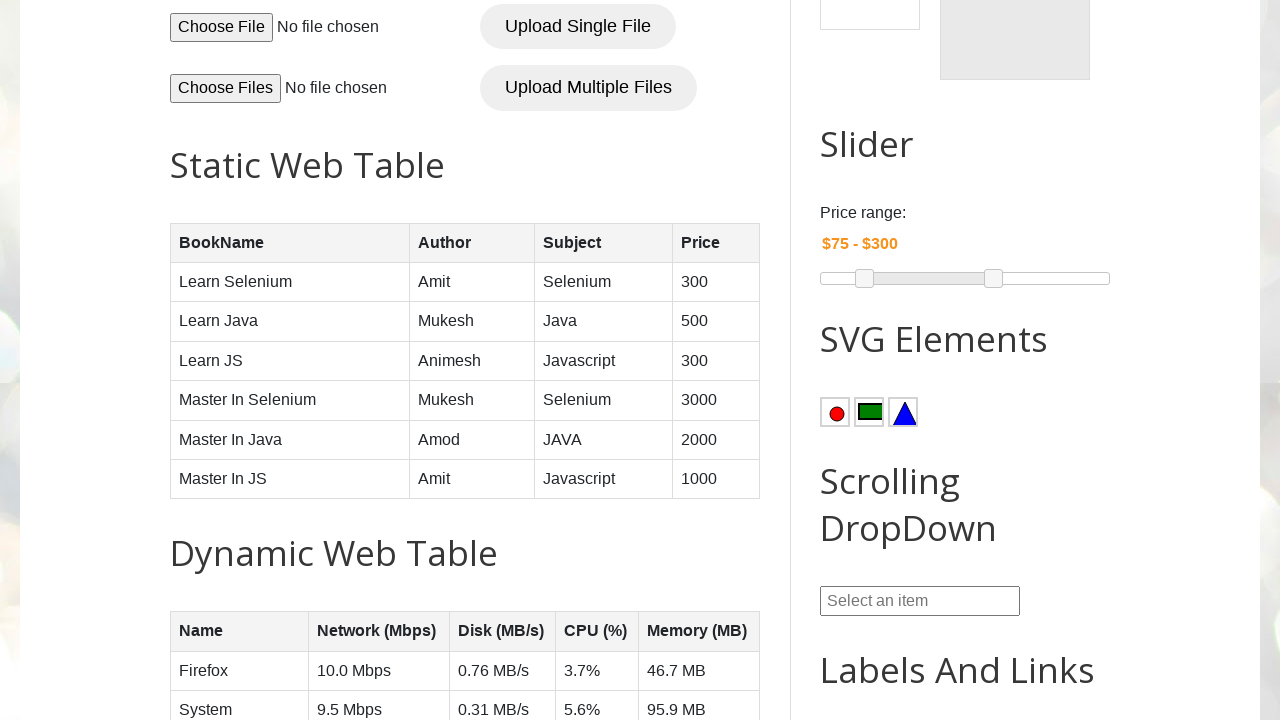

Verified table has 4 columns
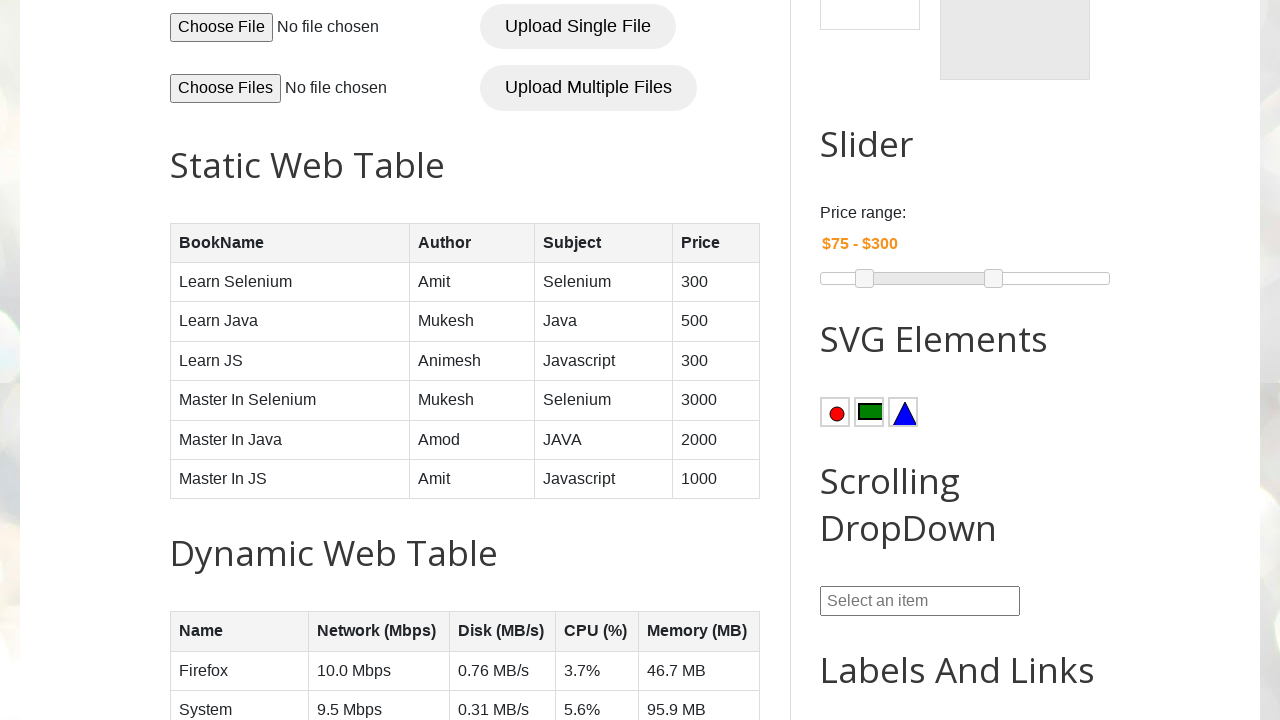

Located all table rows
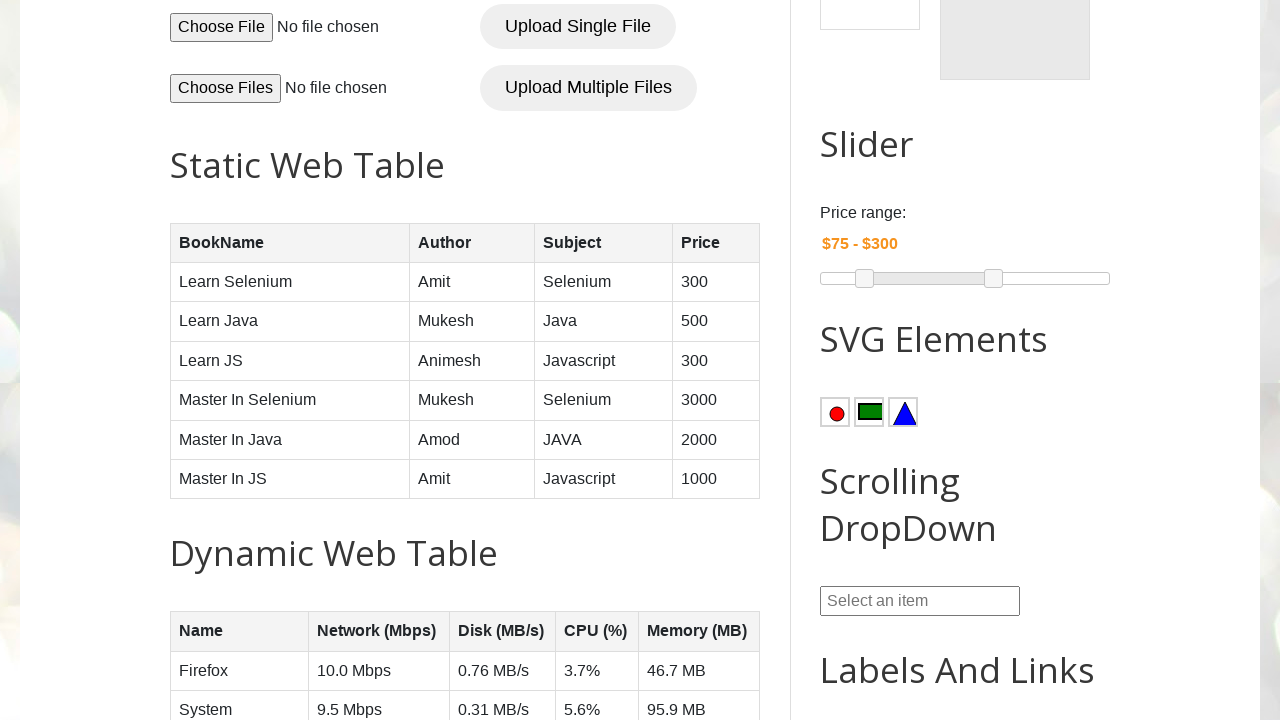

Verified table has 7 rows
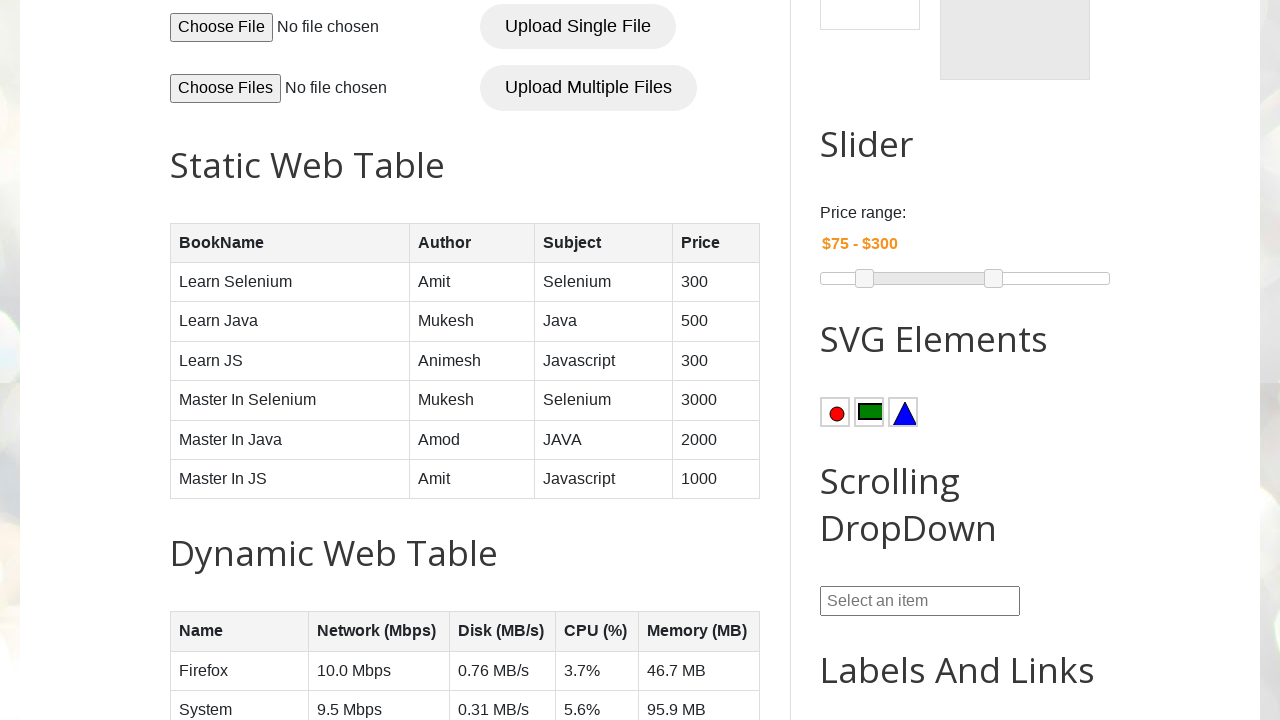

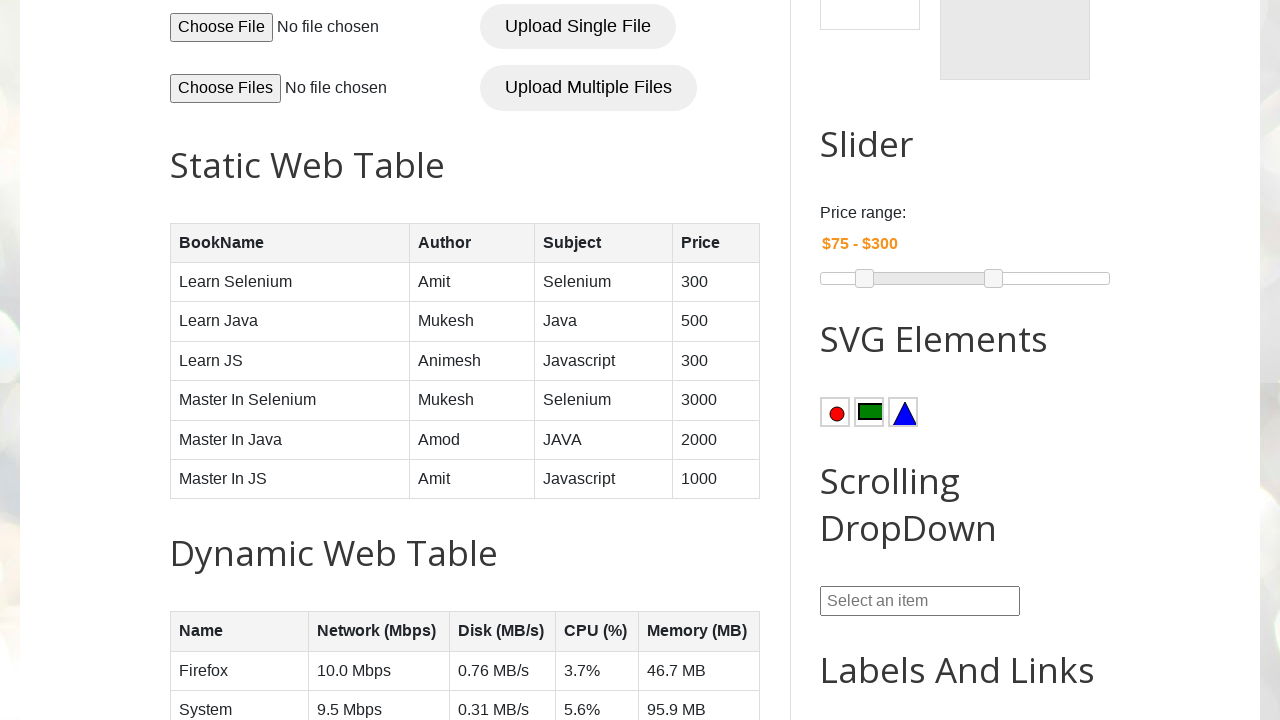